Tests dynamic content loading by clicking a Start button and waiting for hidden content to appear

Starting URL: https://the-internet.herokuapp.com/dynamic_loading/2

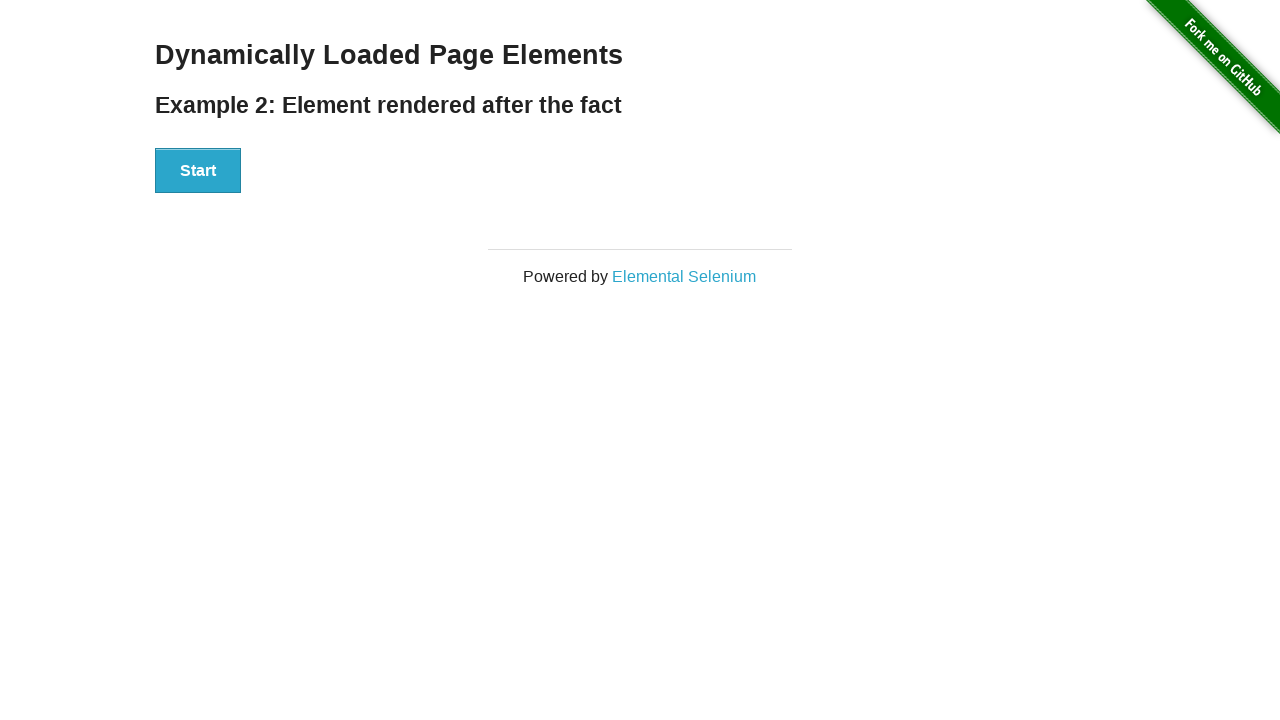

Clicked Start button to trigger dynamic content loading at (198, 171) on xpath=//button[contains(text(),'Start')]
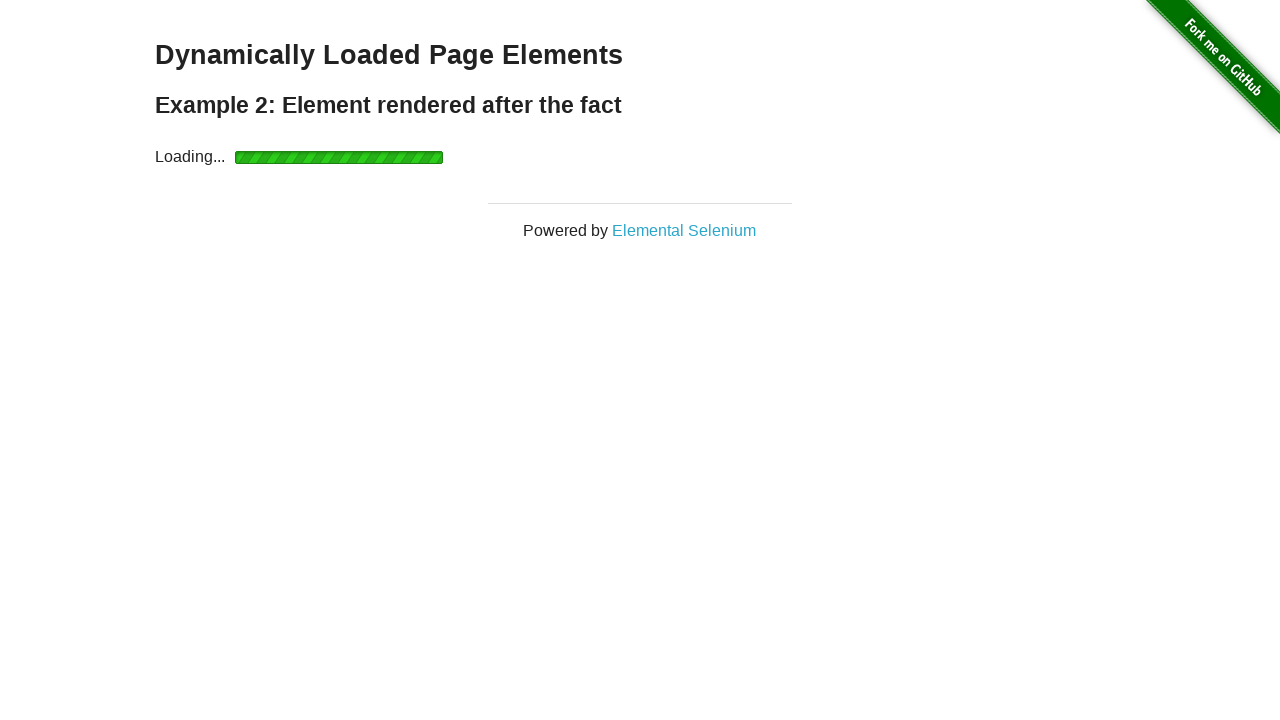

Waited for 'Hello World!' heading to appear
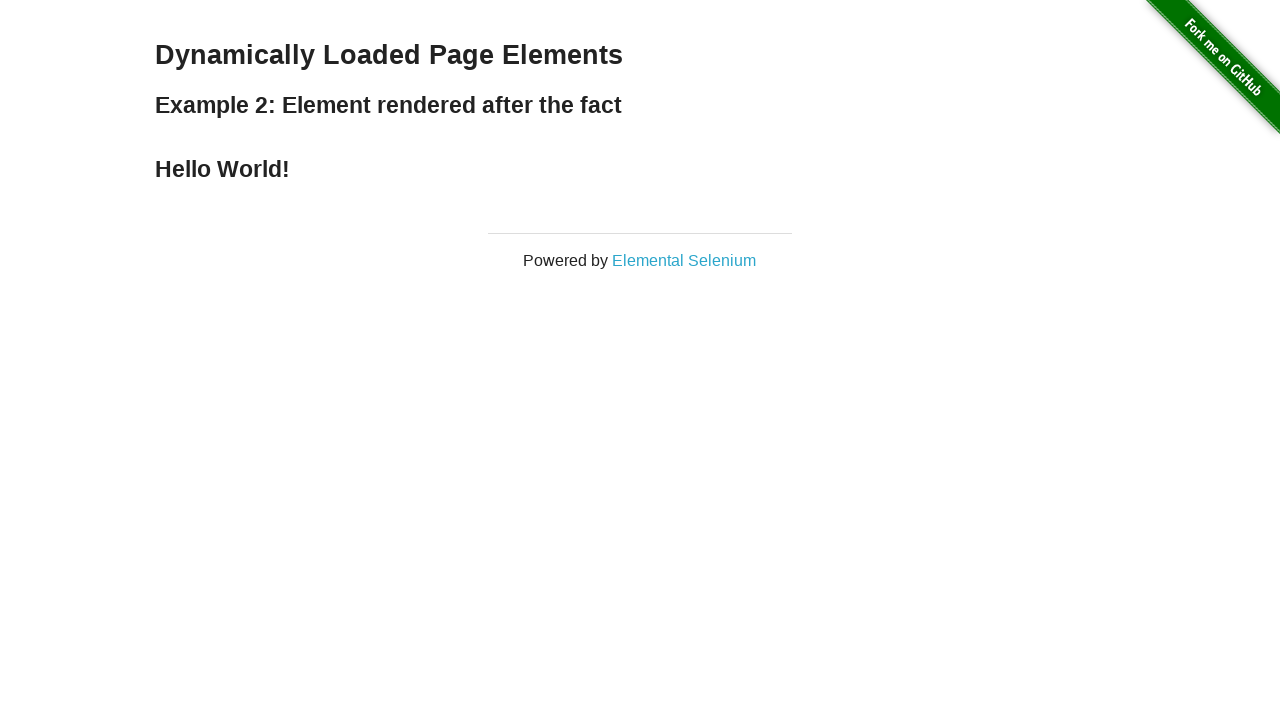

Located the 'Hello World!' element
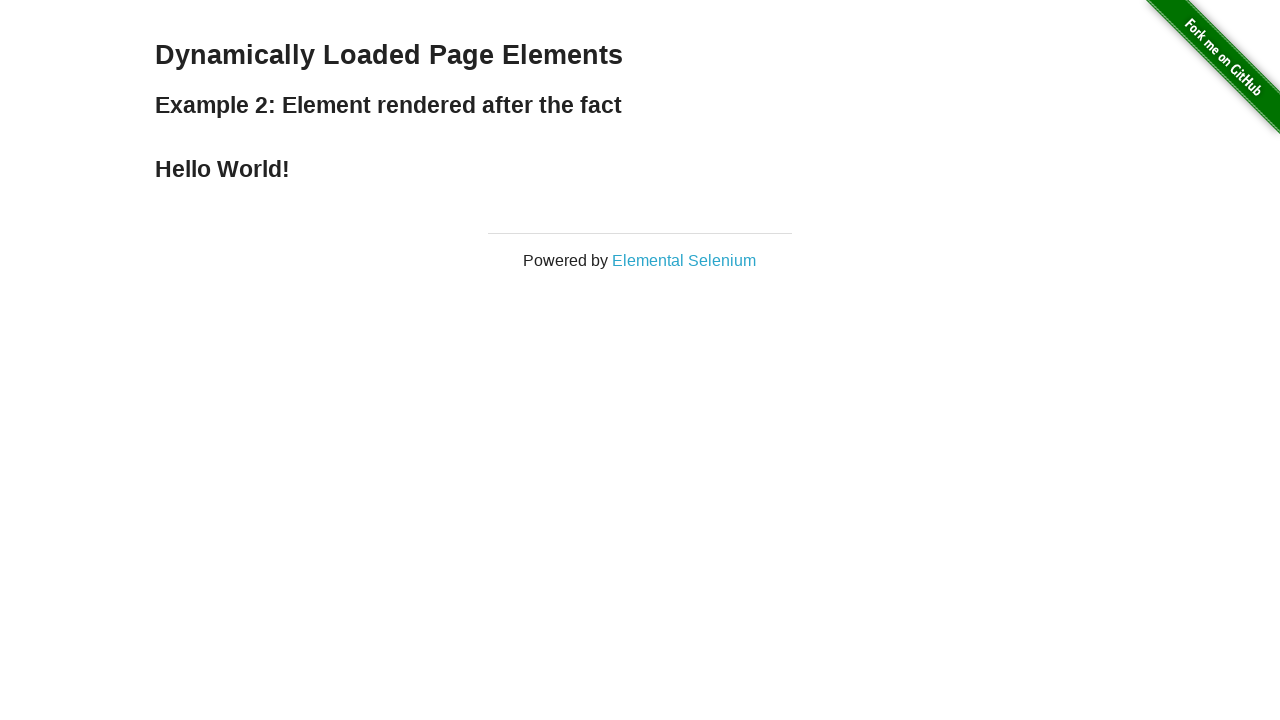

Retrieved and printed the 'Hello World!' text content
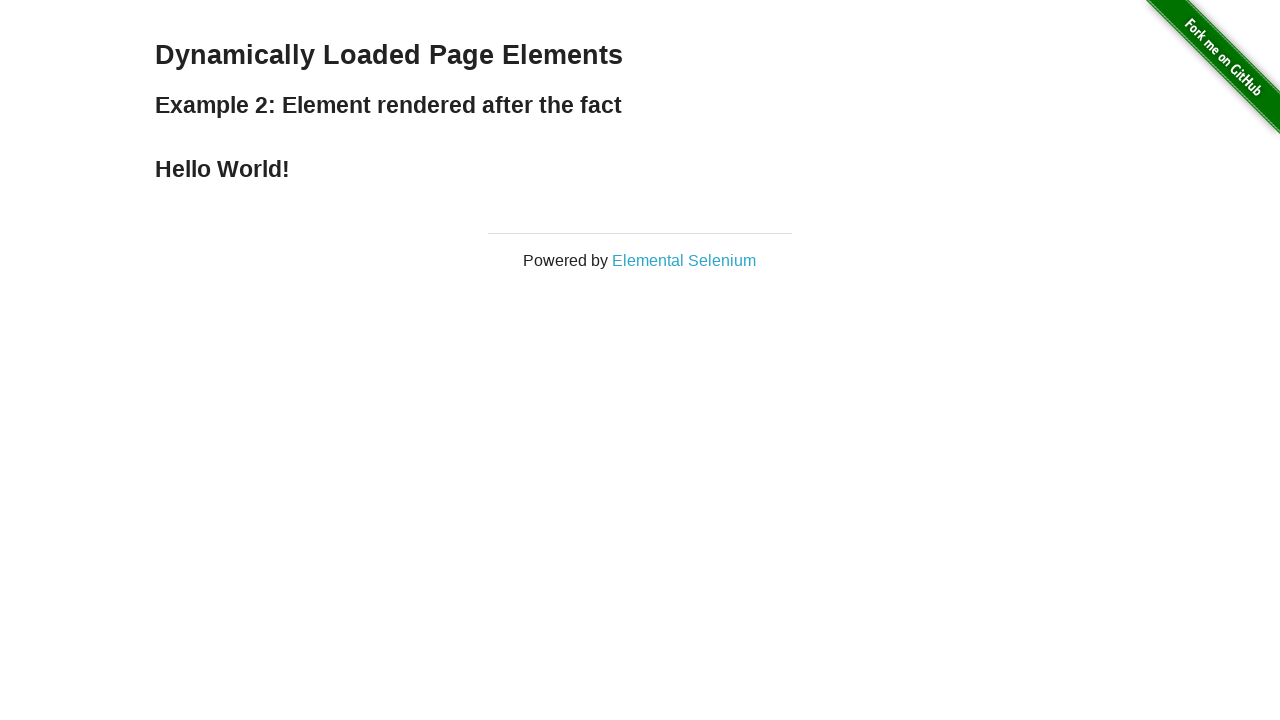

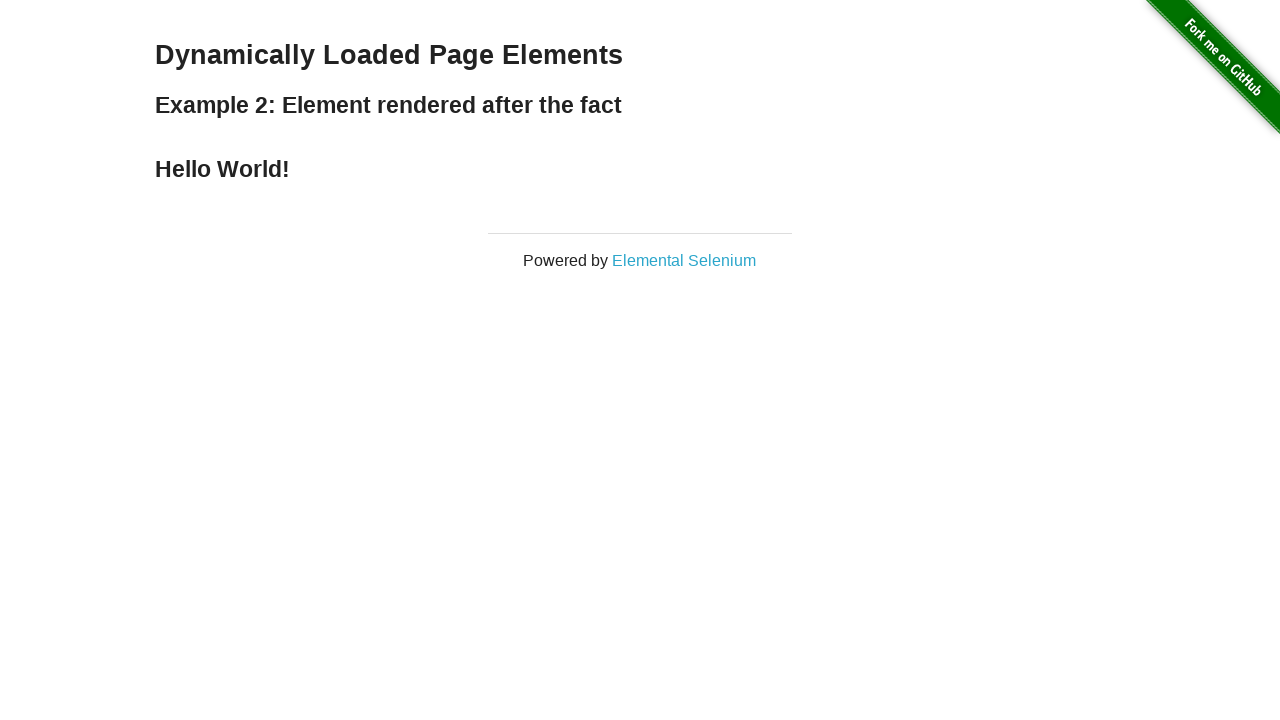